Tests clicking the search button on the APSRTC (Andhra Pradesh State Road Transport Corporation) online bus booking website using Actions class click method

Starting URL: https://www.apsrtconline.in/oprs-web/

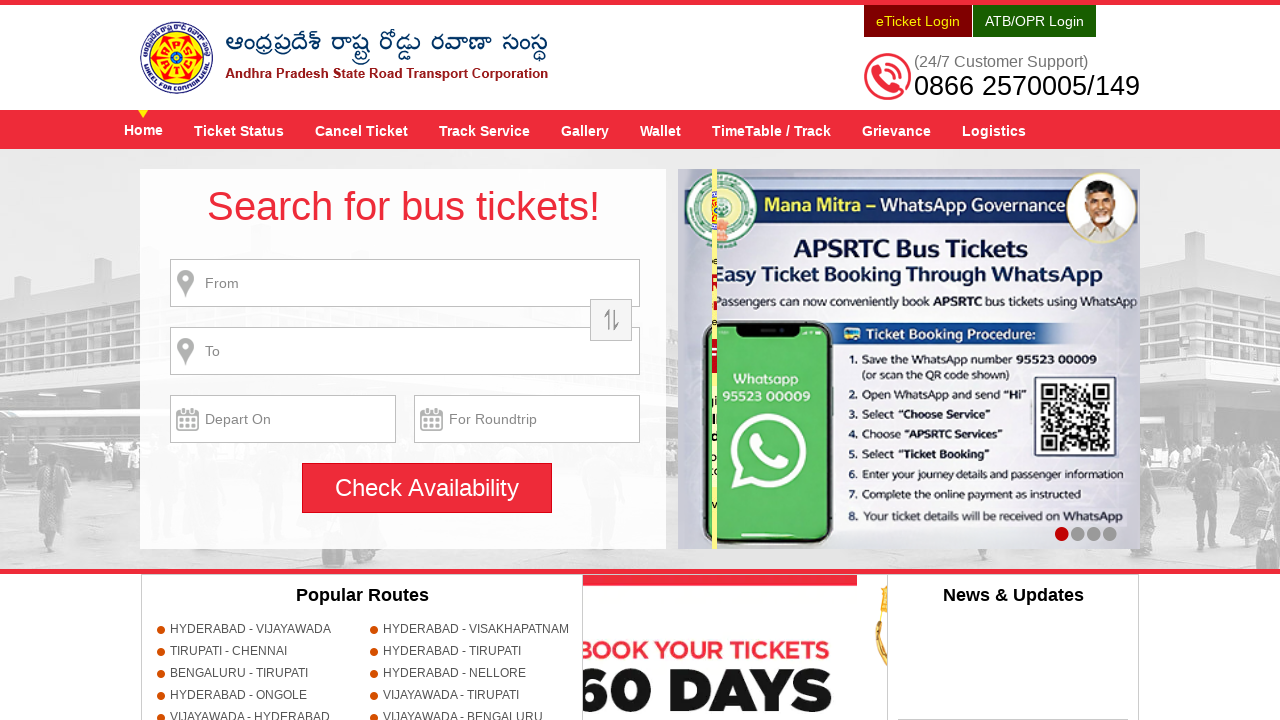

Clicked search button on APSRTC online bus booking website using Actions click method at (427, 488) on #searchBtn
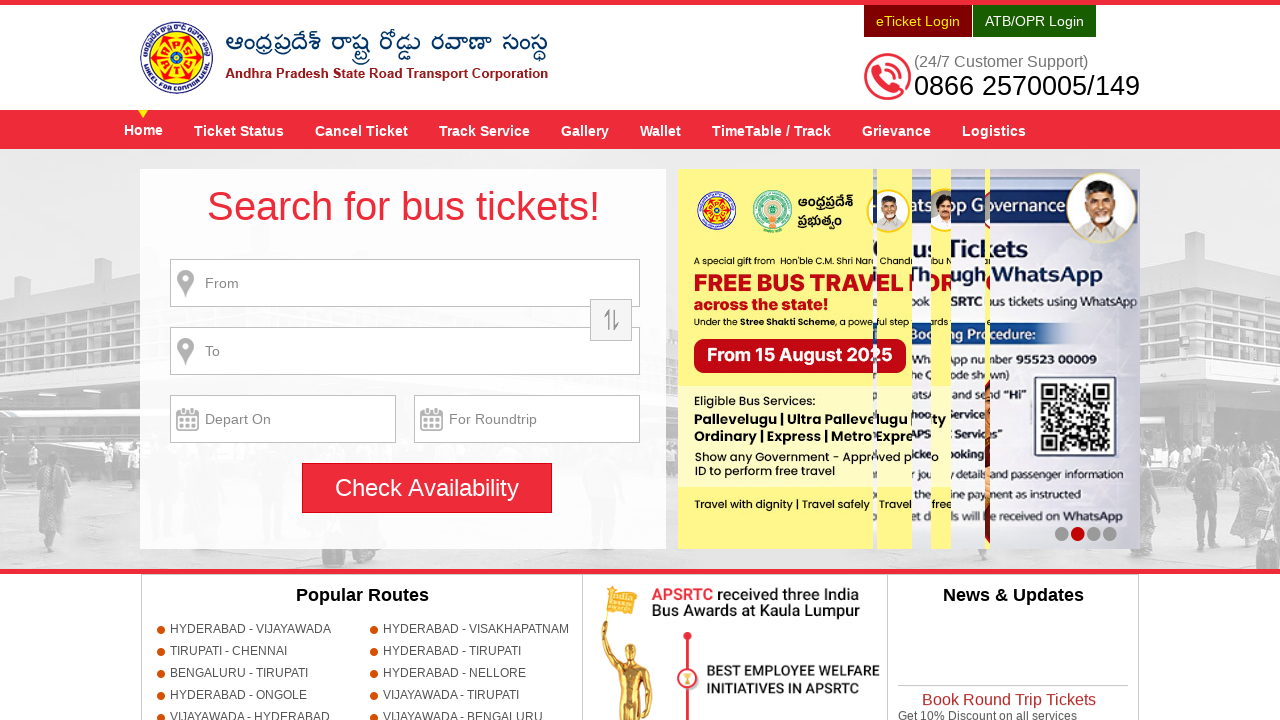

Waited 1000ms for navigation or response after clicking search button
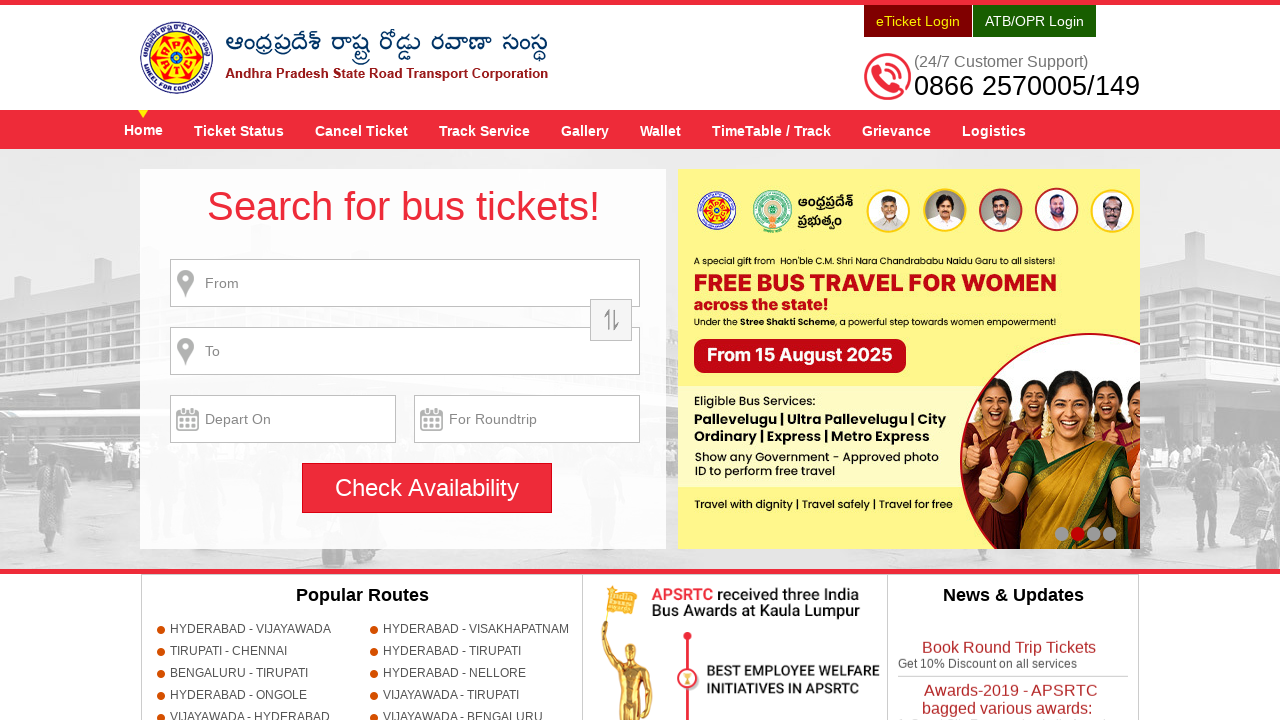

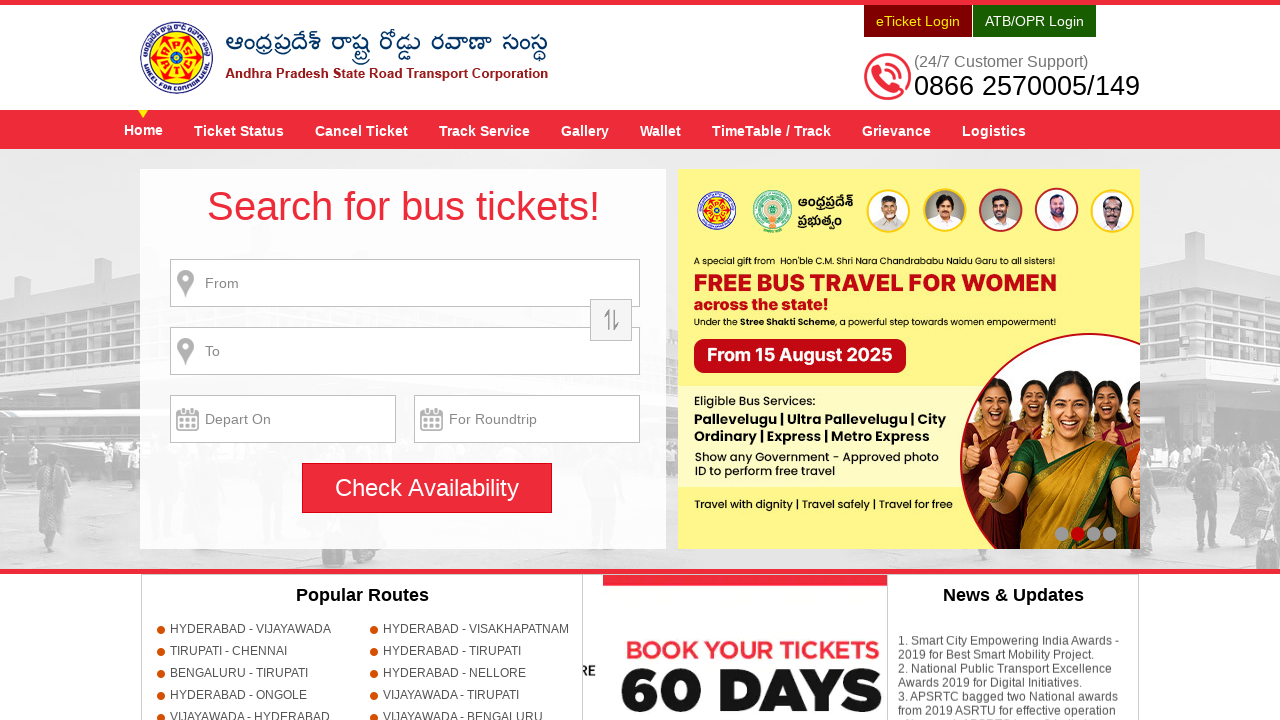